Tests the flight search functionality by selecting departure and return dates, submitting the search form, and verifying that seat availability results are displayed

Starting URL: https://marsair.recruiting.thoughtworks.net/LyPham

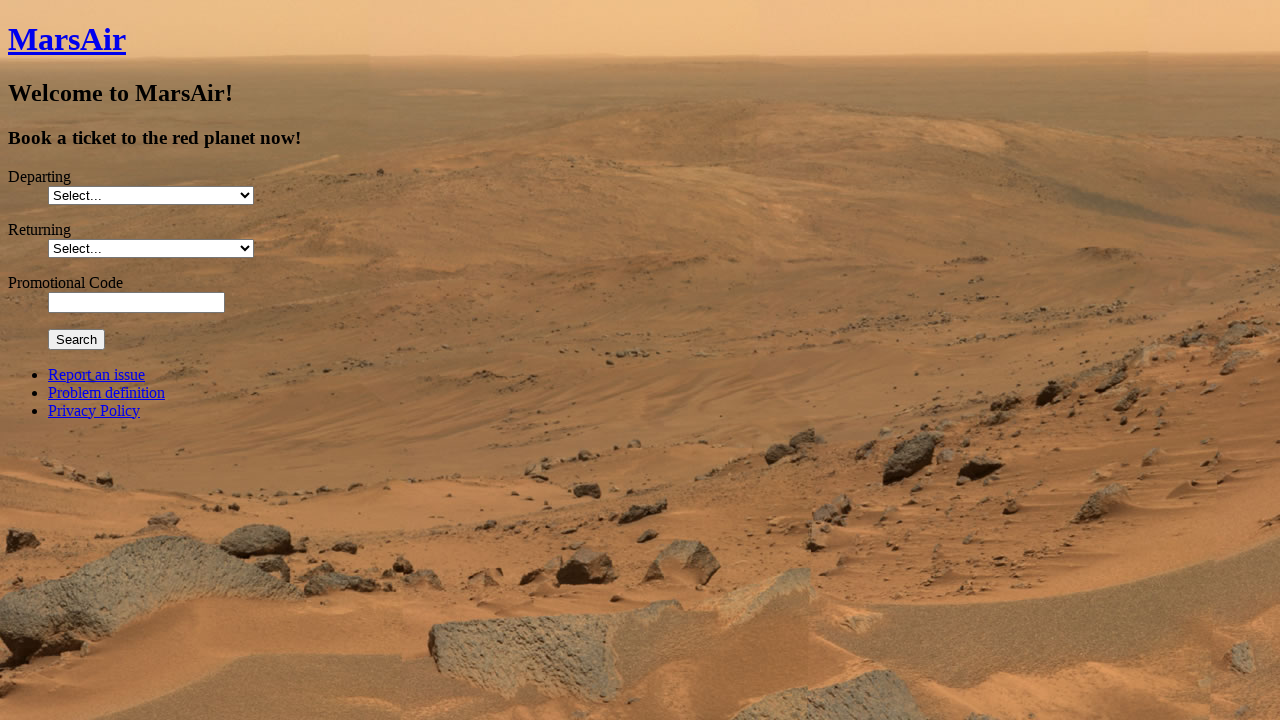

Selected 'July' as the departing month on #departing
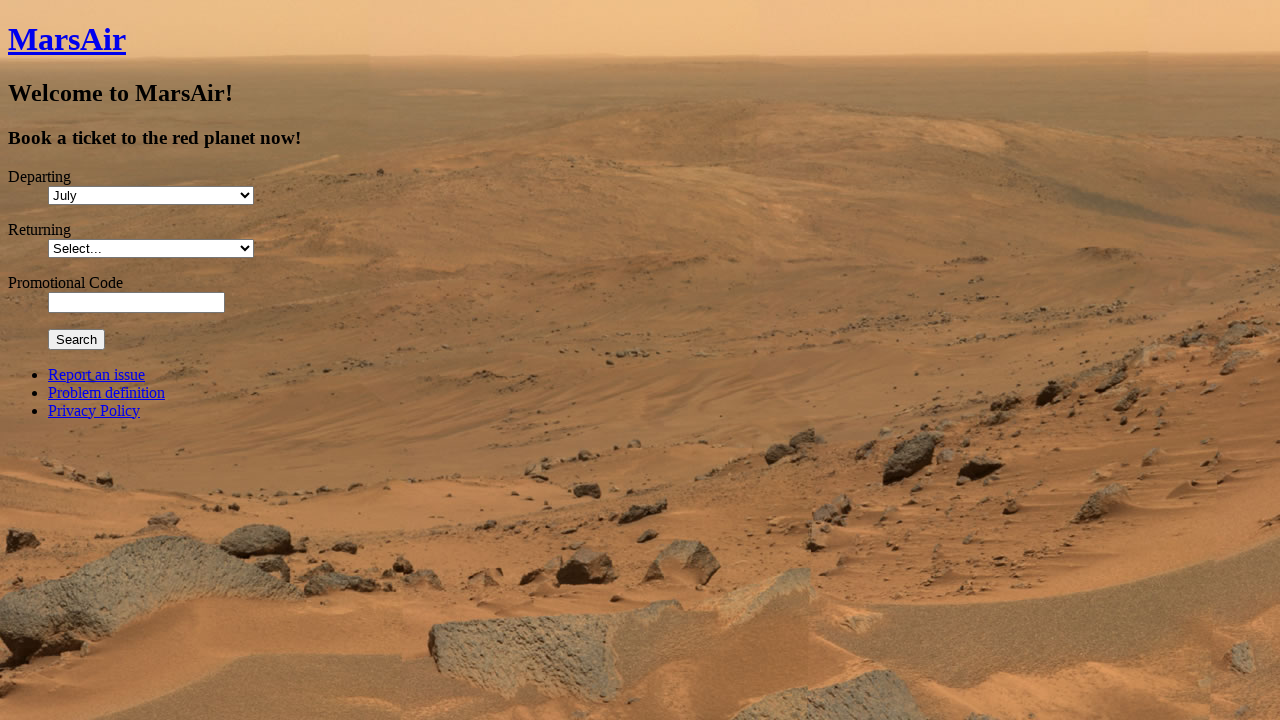

Selected 'December (two years from now)' as the returning month on #returning
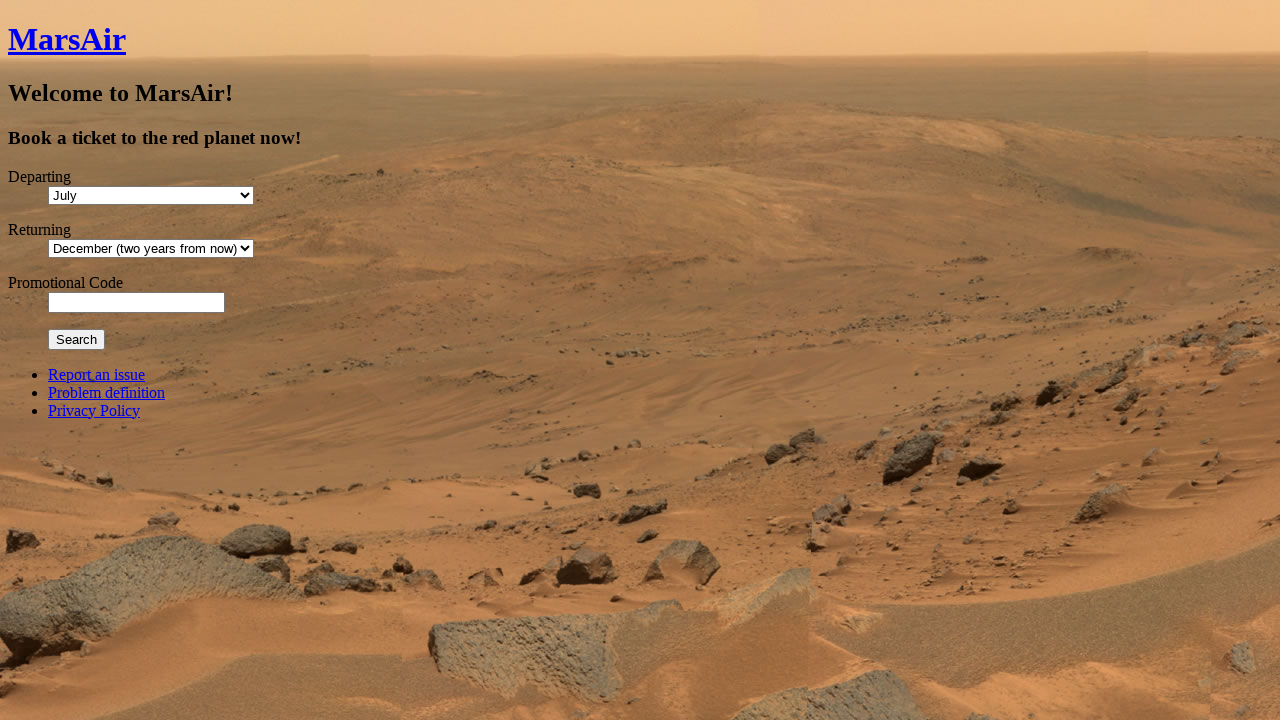

Clicked search button to submit flight search form at (76, 339) on input[type='submit']
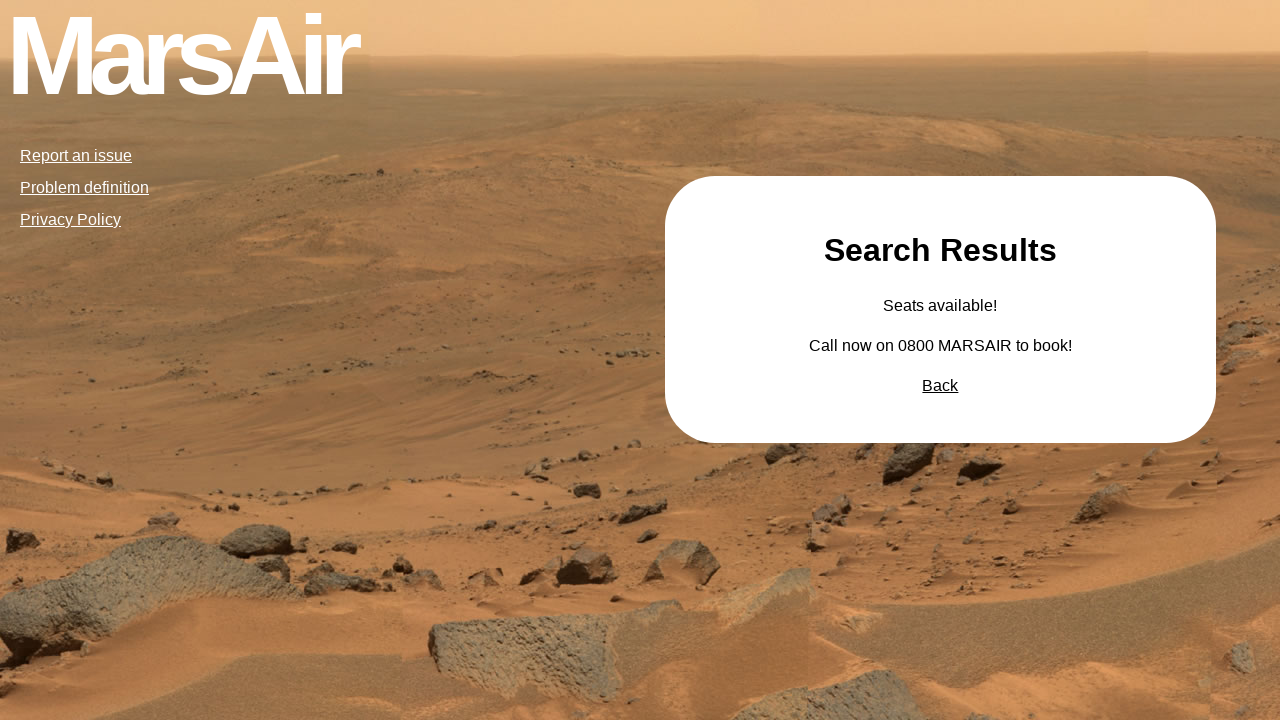

First seat availability result paragraph loaded and became visible
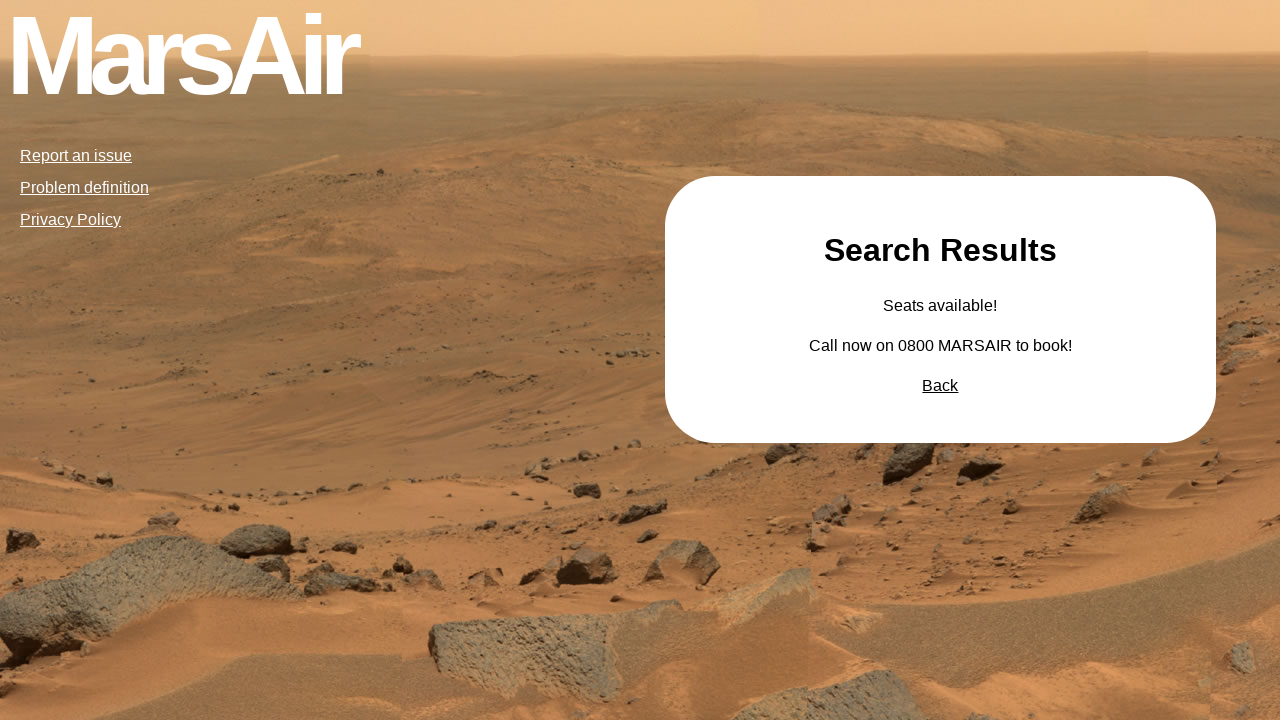

Second seat availability result paragraph loaded and became visible
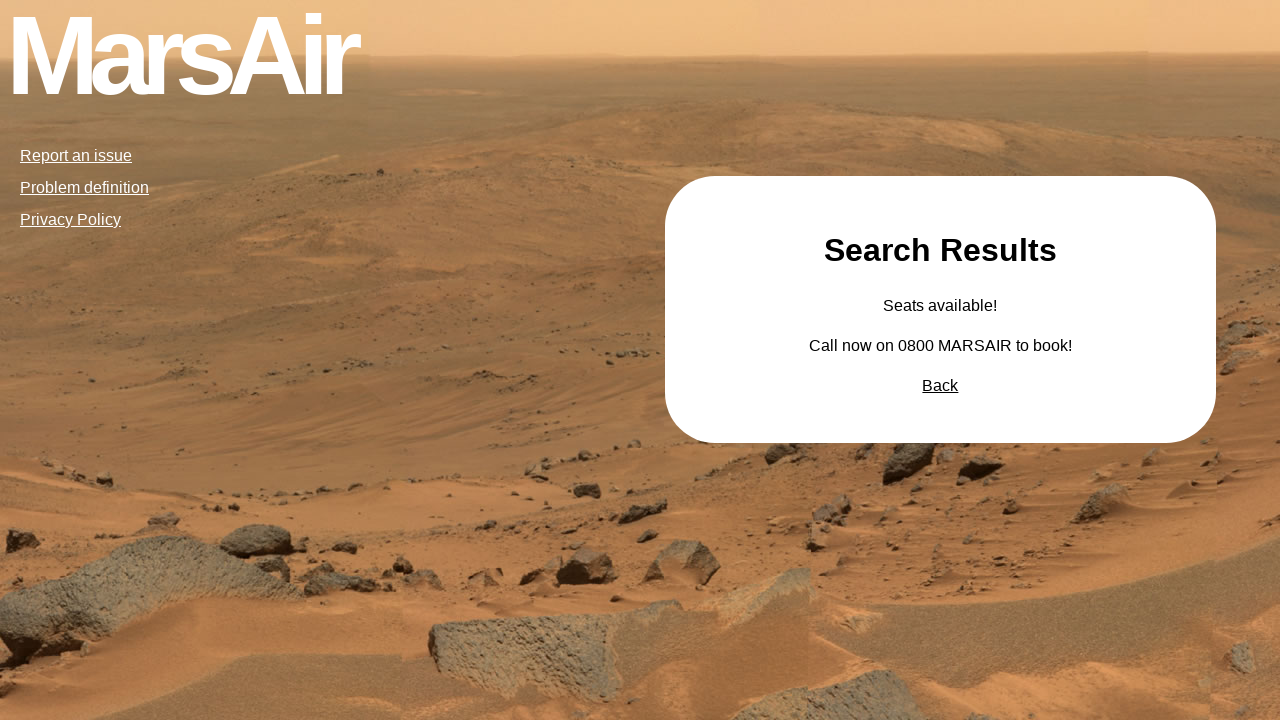

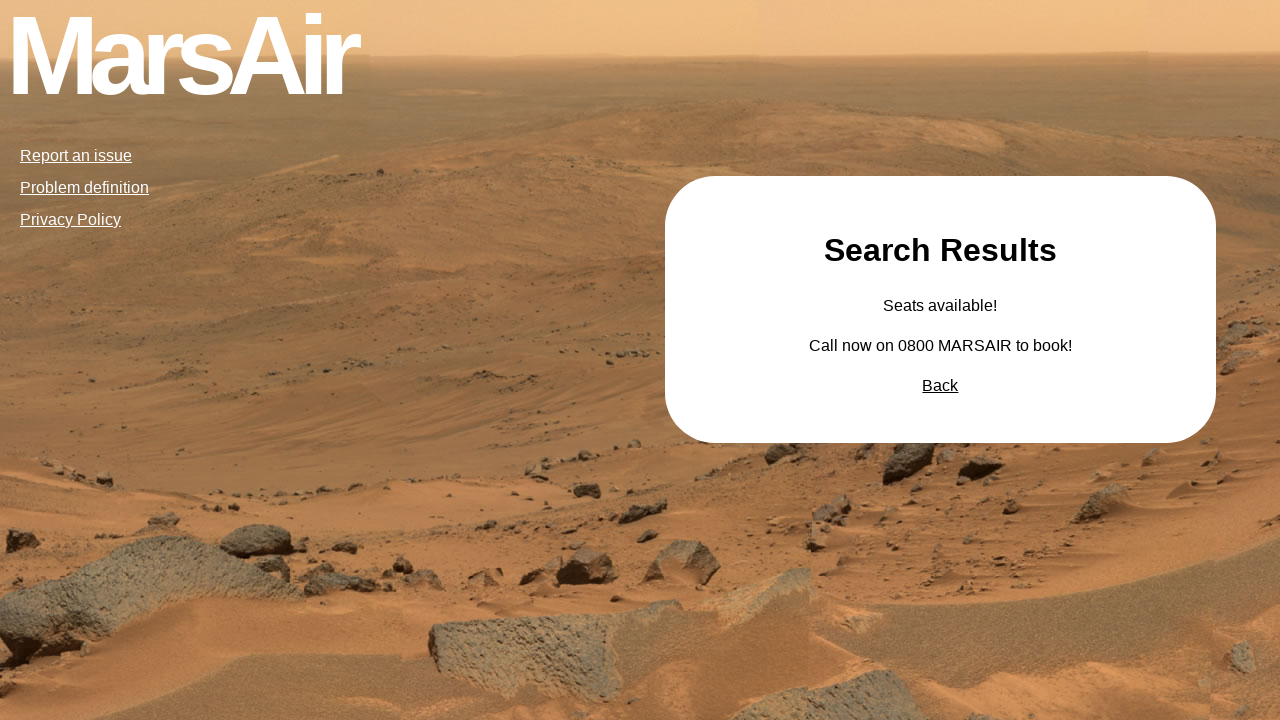